Navigates to an AtCoder submission page and clicks the button to expand/reveal the full source code content, then verifies the code editor content is visible.

Starting URL: https://atcoder.jp/contests/abc340/submissions/50153564

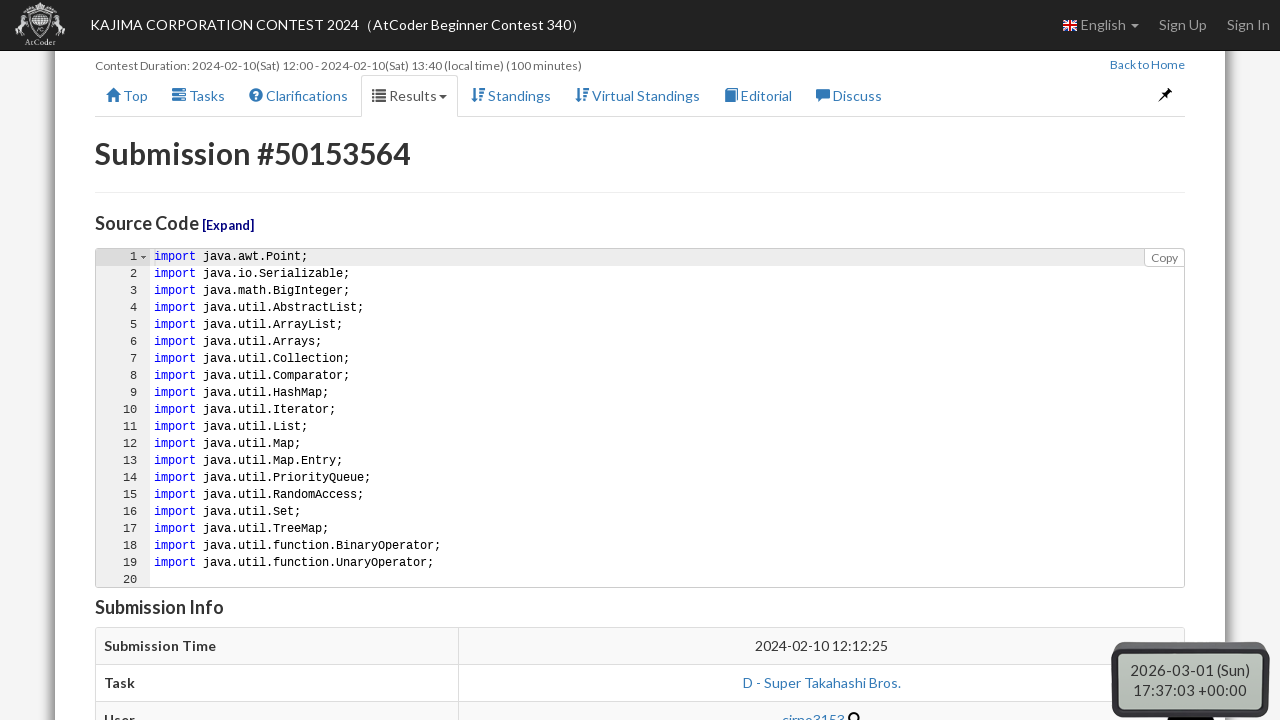

Navigated to AtCoder submission page
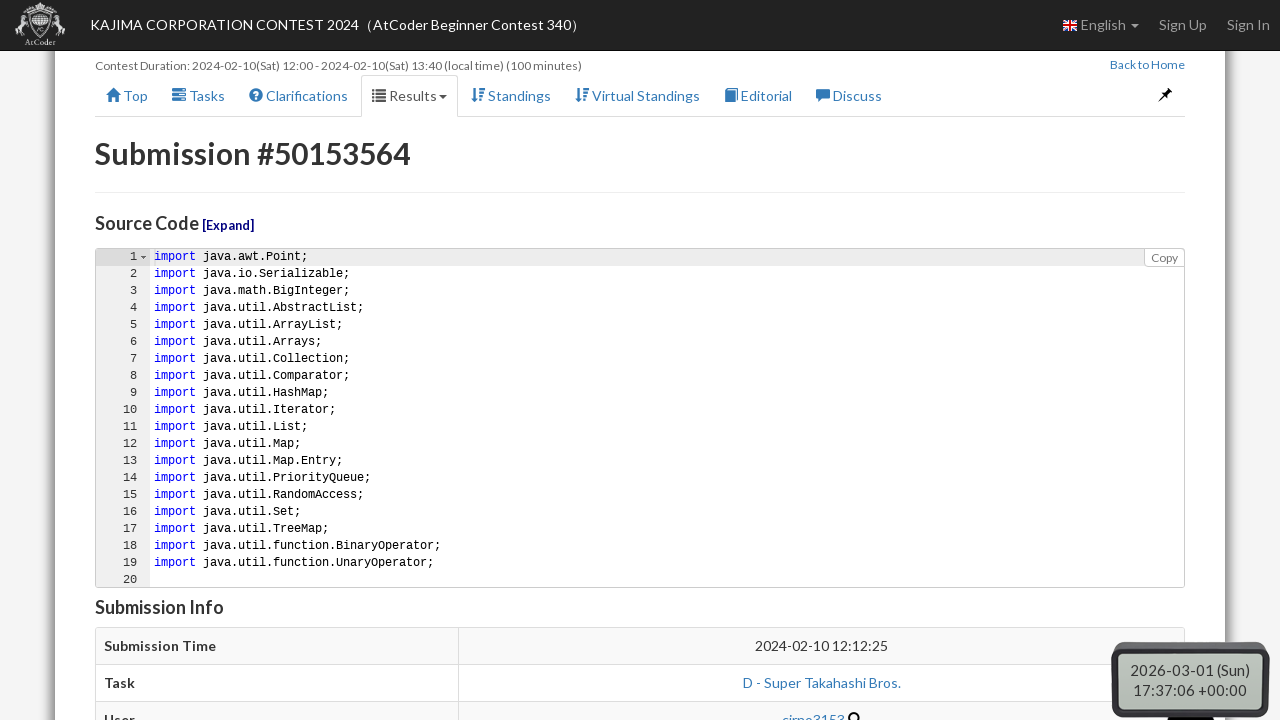

Clicked expand button to reveal full source code at (204, 225) on a.btn-text.toggle-btn-text.submission-code-expand-btn
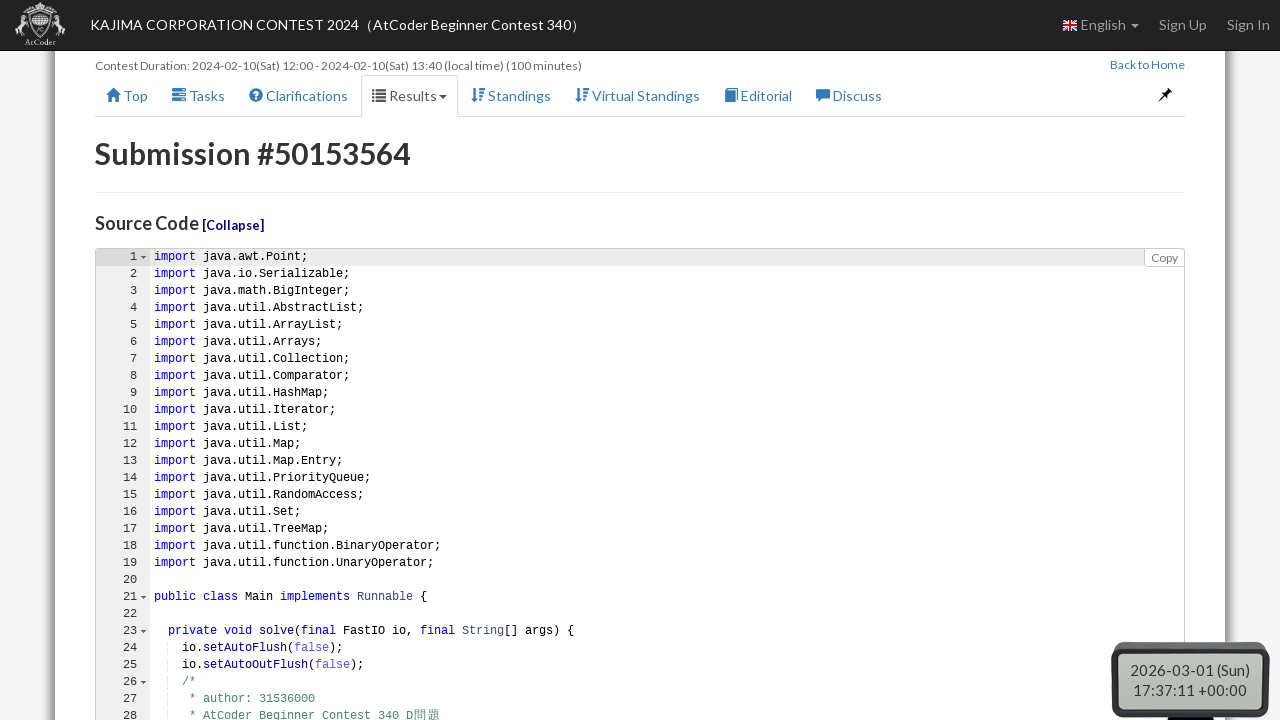

Code editor content is visible
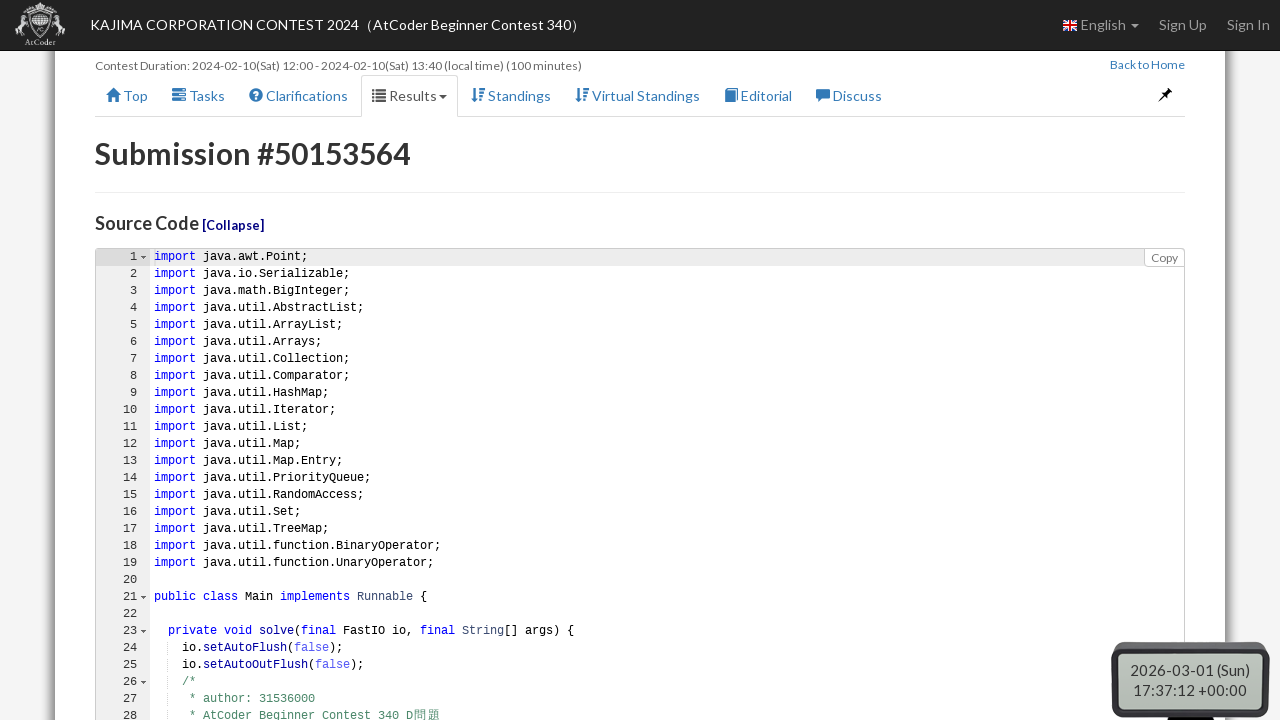

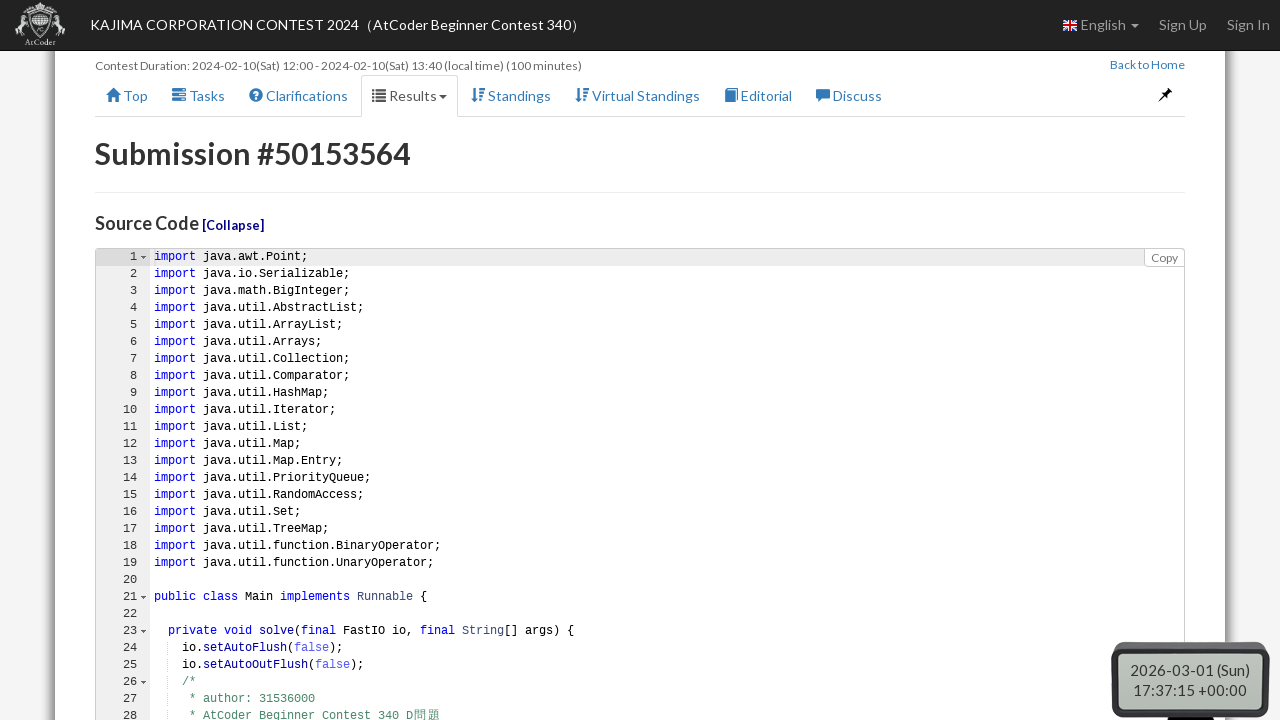